Tests that the text input field is cleared after adding a todo item

Starting URL: https://demo.playwright.dev/todomvc

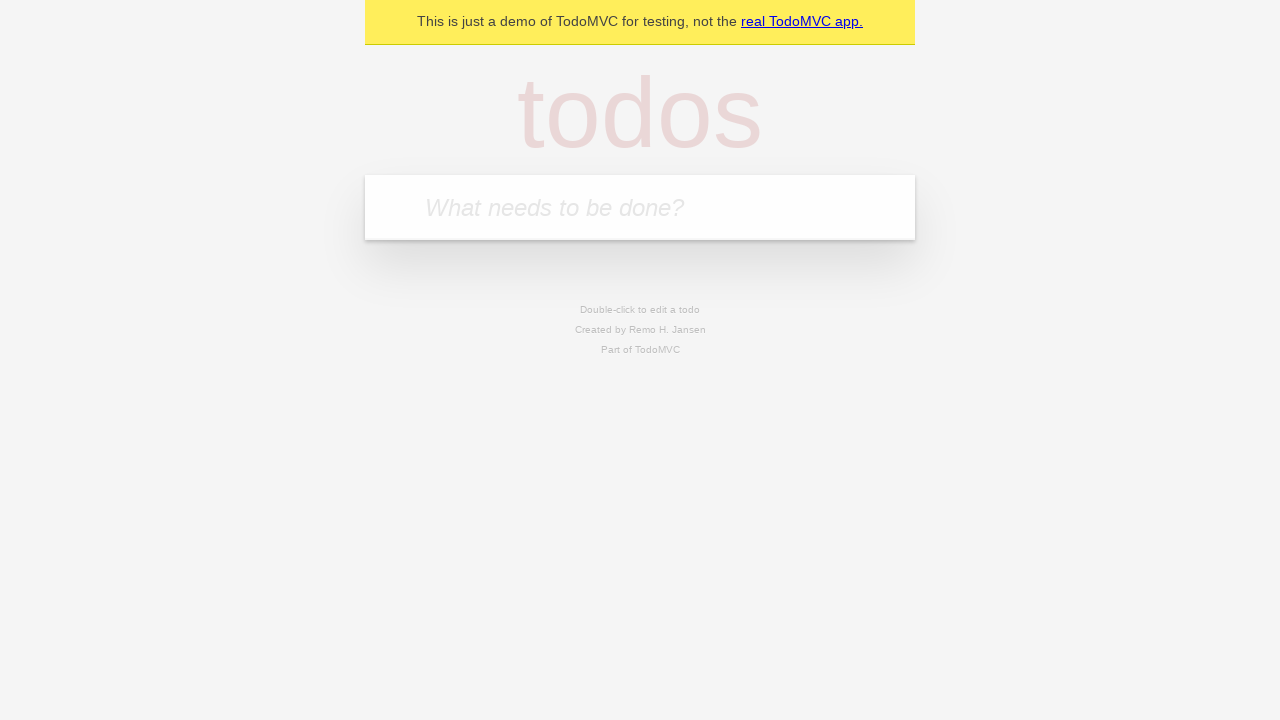

Located the todo input field with placeholder 'What needs to be done?'
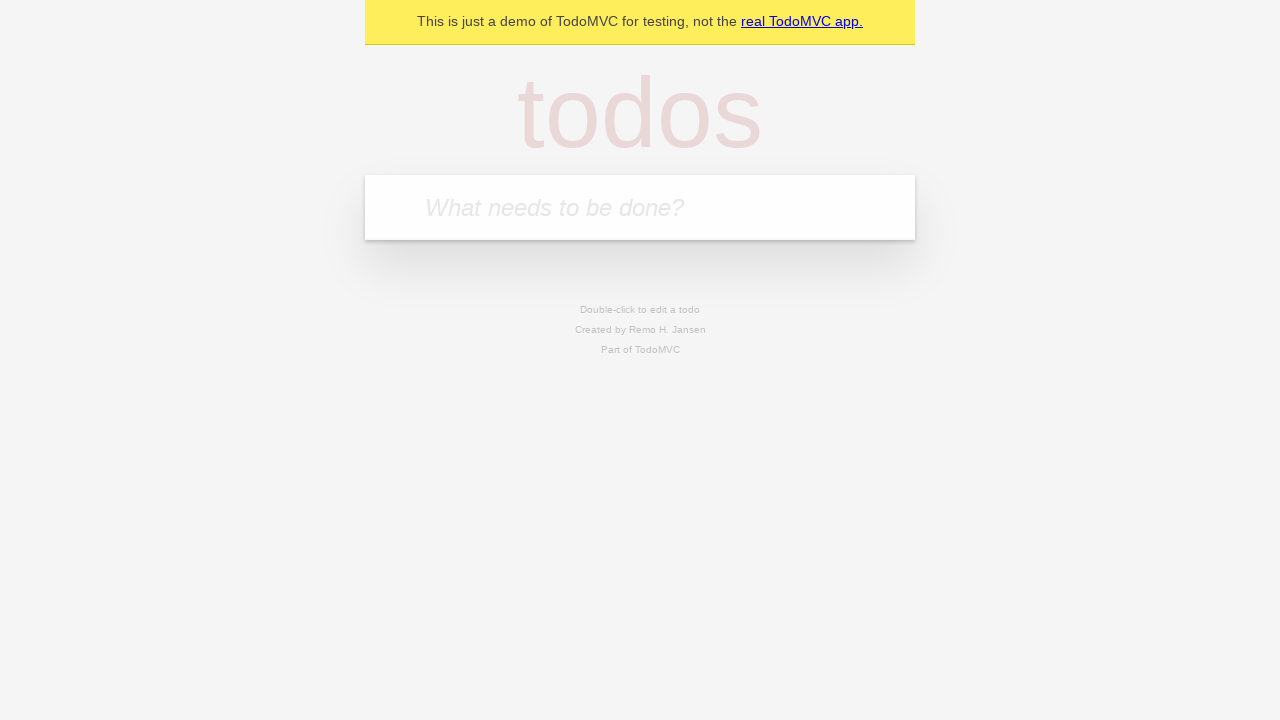

Filled todo input field with 'buy some cheese' on internal:attr=[placeholder="What needs to be done?"i]
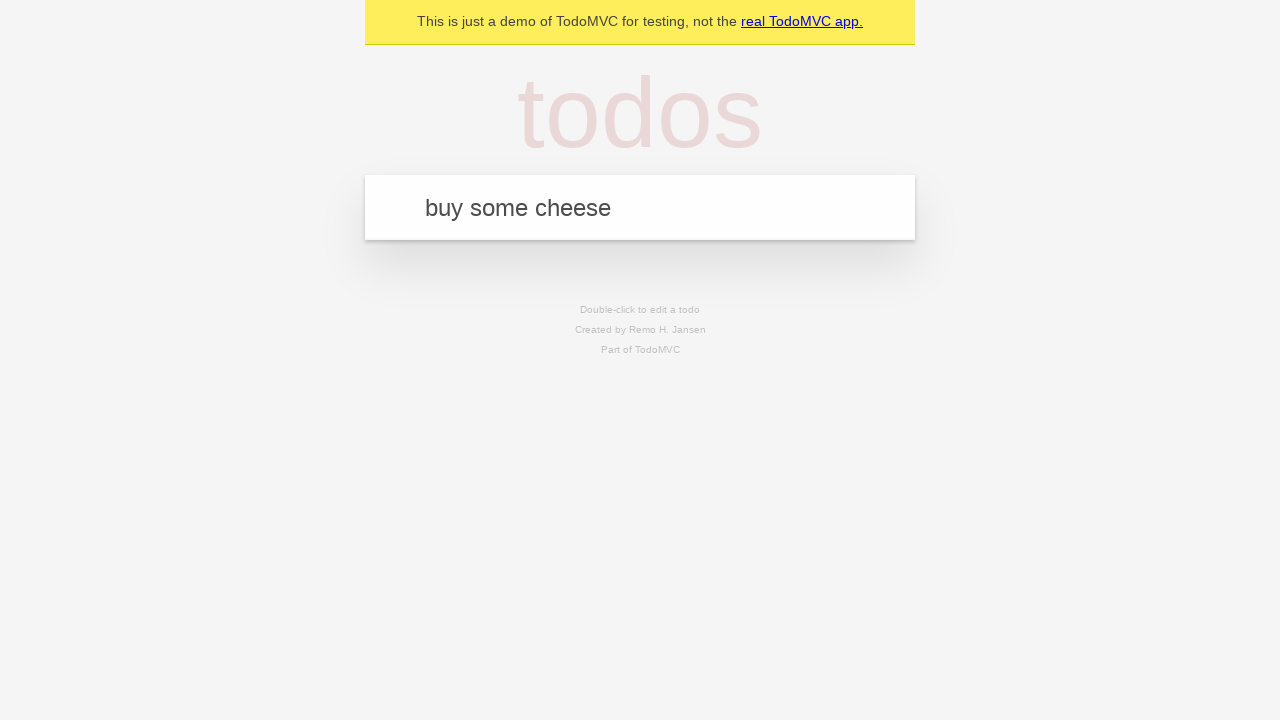

Pressed Enter to submit the todo item on internal:attr=[placeholder="What needs to be done?"i]
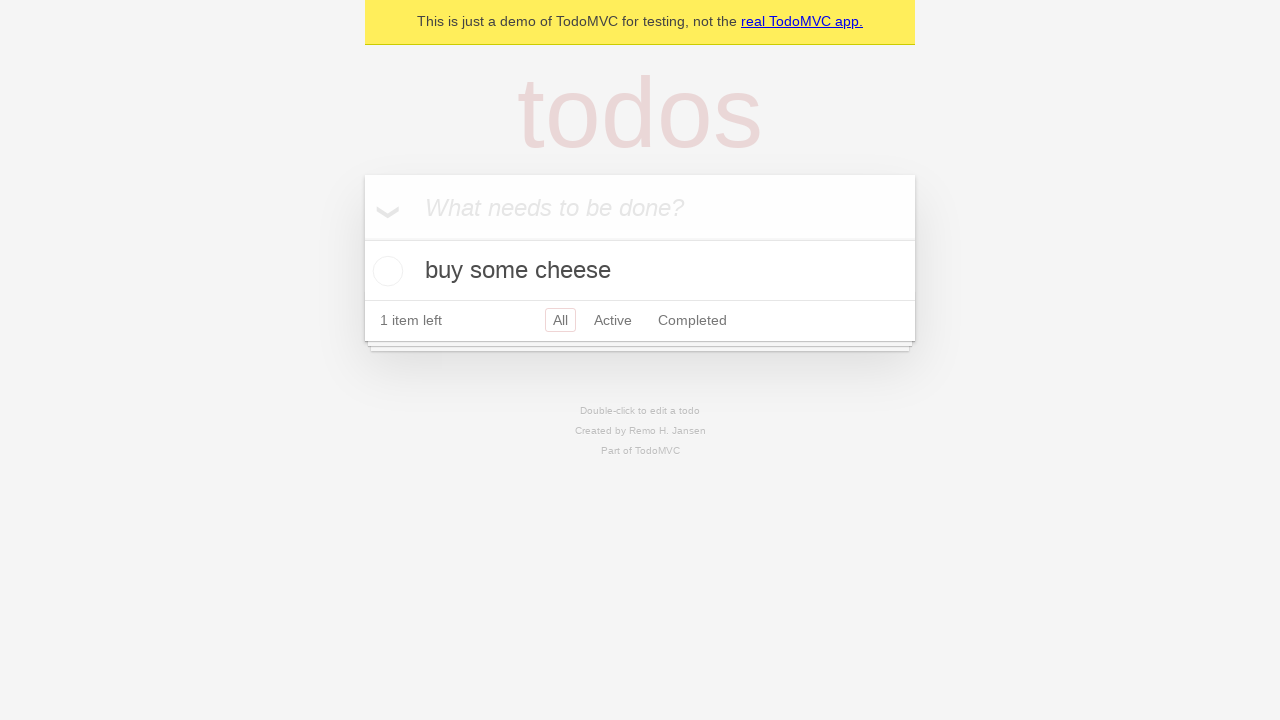

Todo item was added and became visible
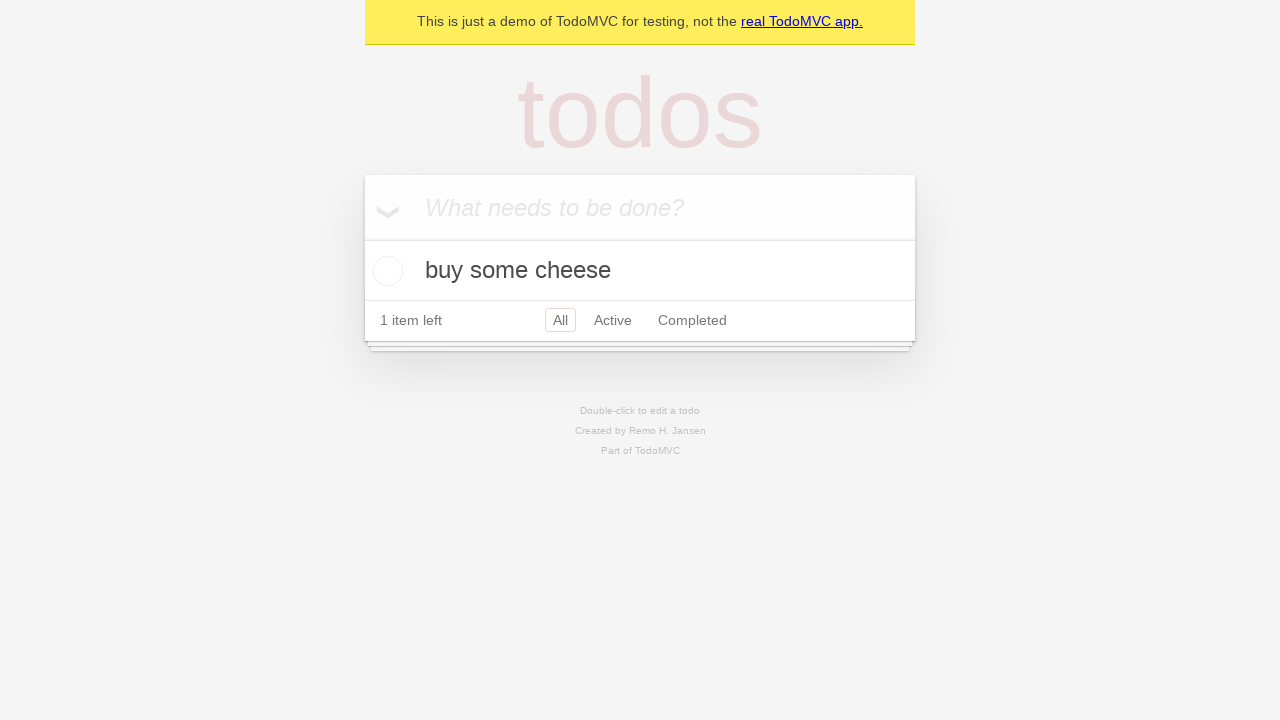

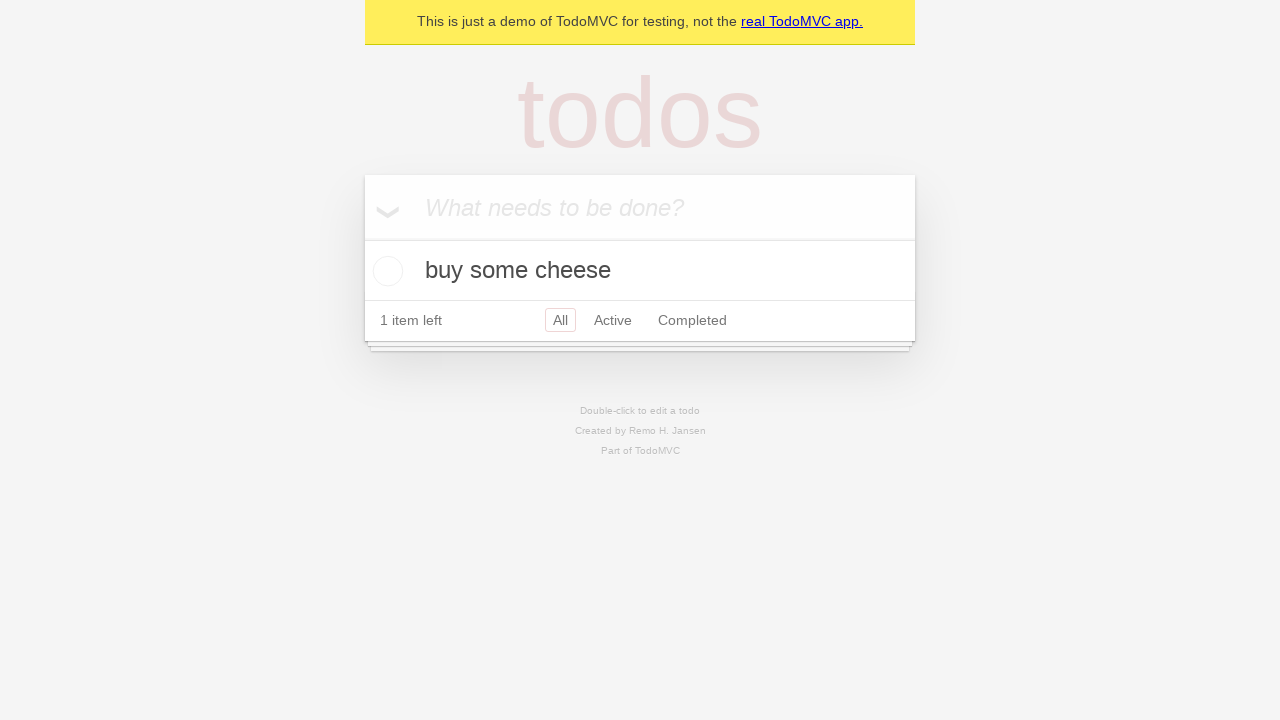